Tests file upload functionality on W3Schools by switching to an iframe and interacting with a file input element to upload a file.

Starting URL: https://www.w3schools.com/jsref/tryit.asp?filename=tryjsref_fileupload_get

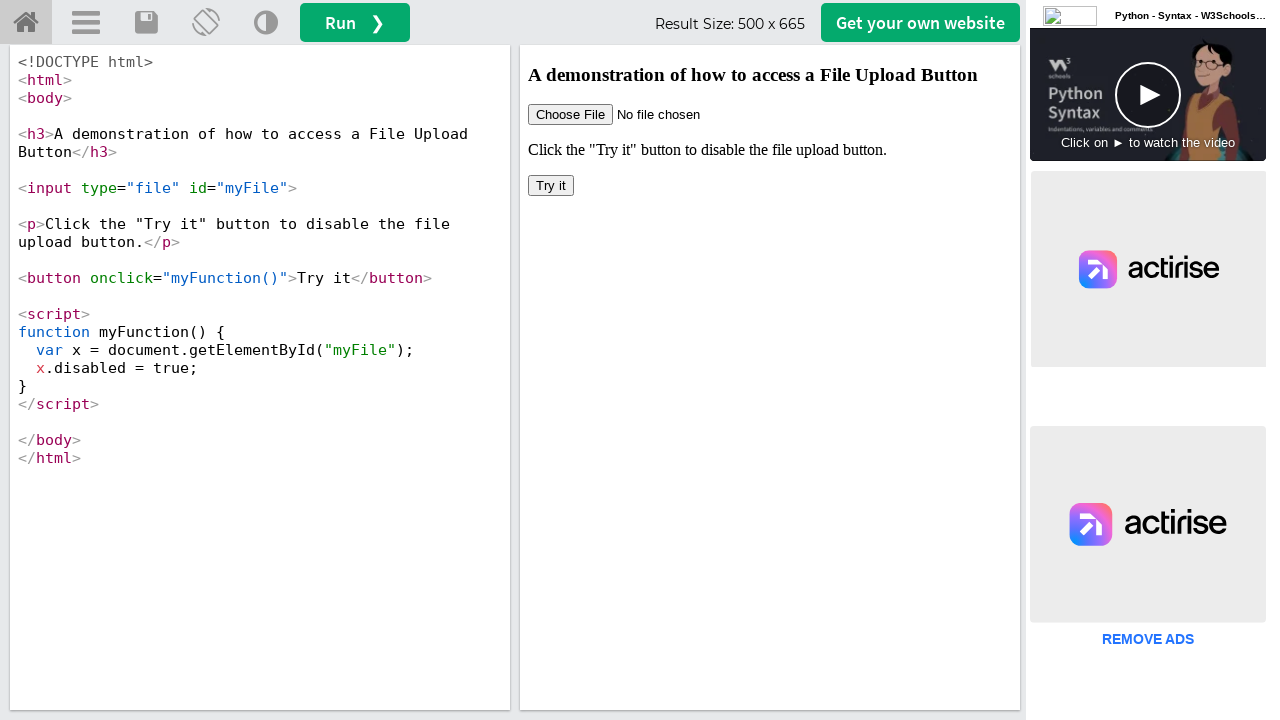

Located iframe with ID 'iframeResult' containing file upload form
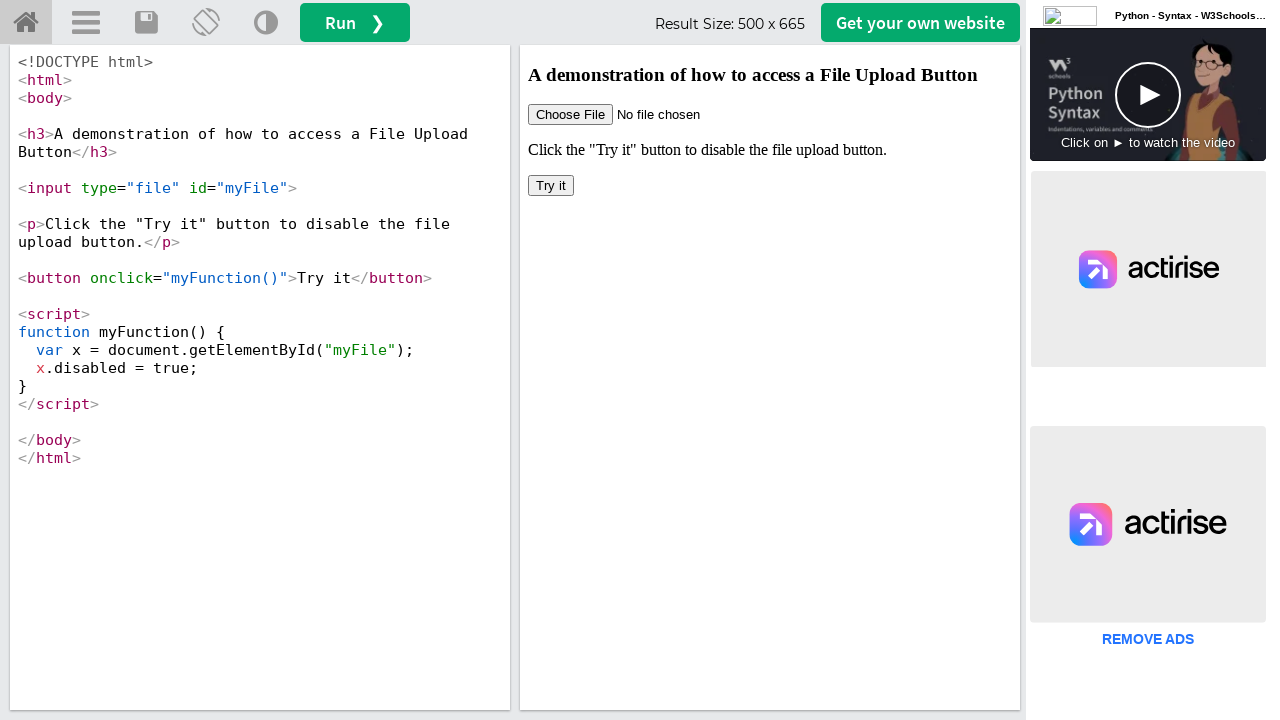

Uploaded file 'TestFile.txt' with test content to file input element
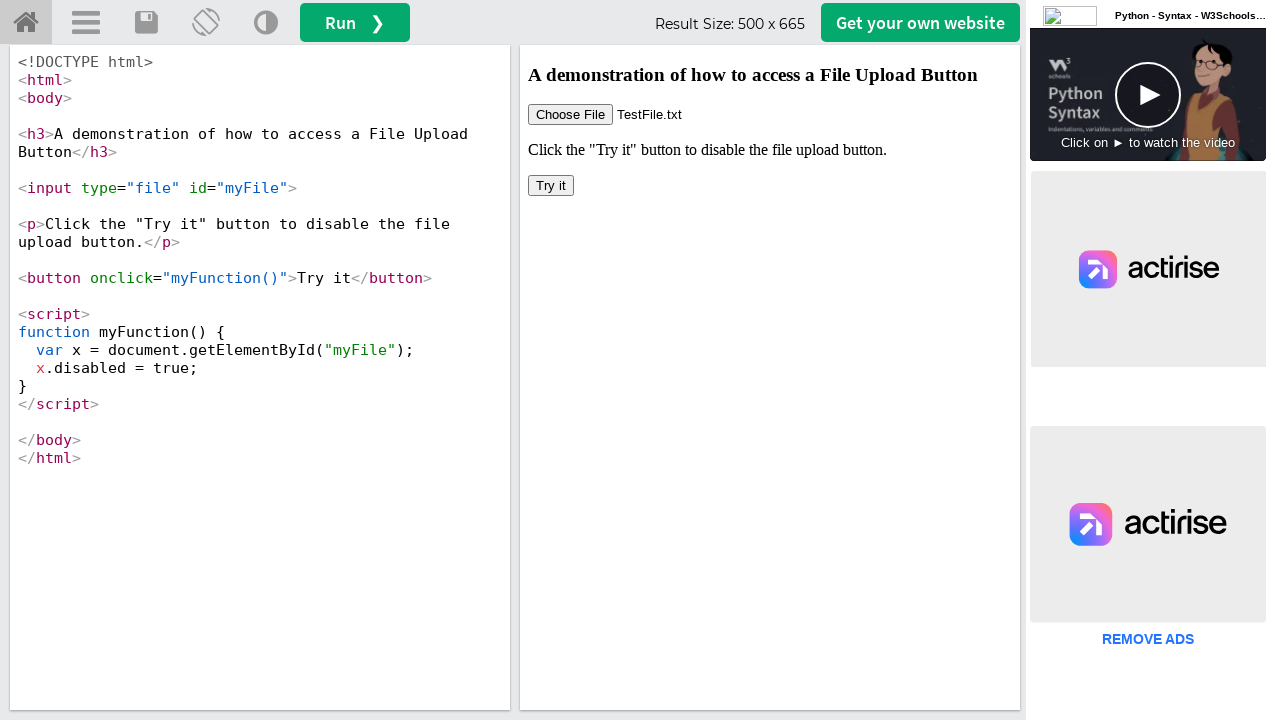

Waited 1000ms for file upload to be processed
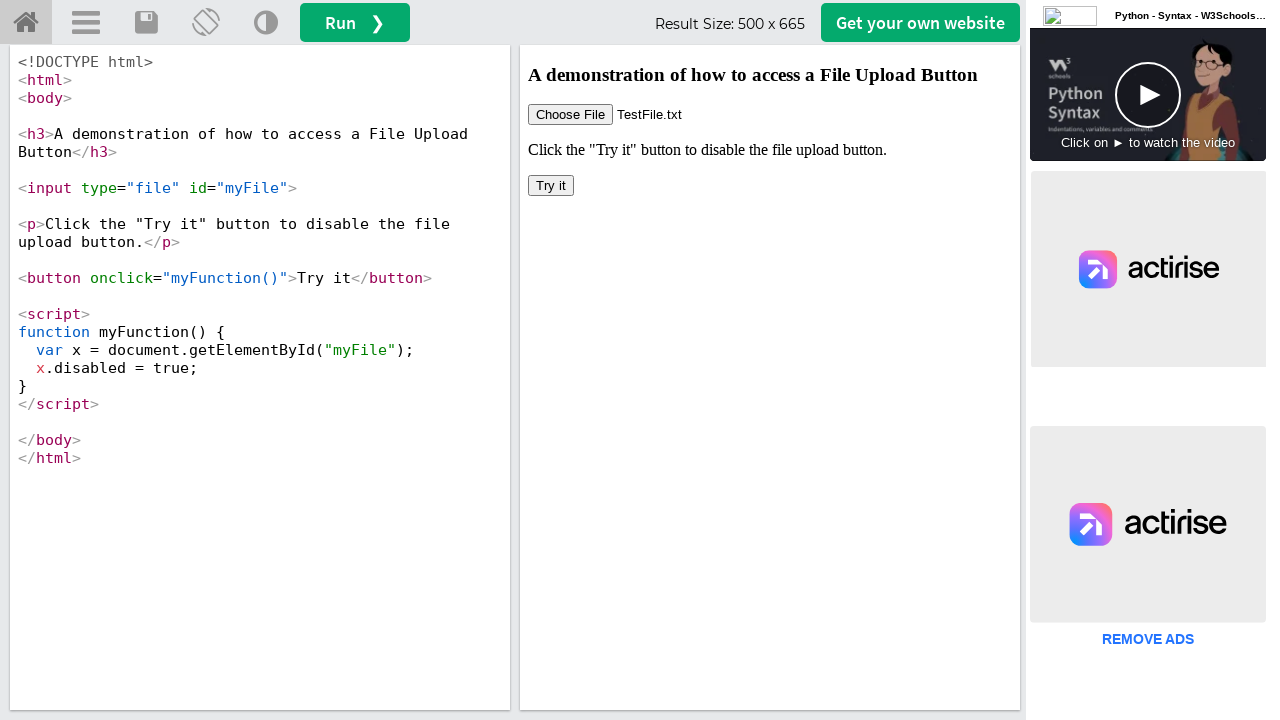

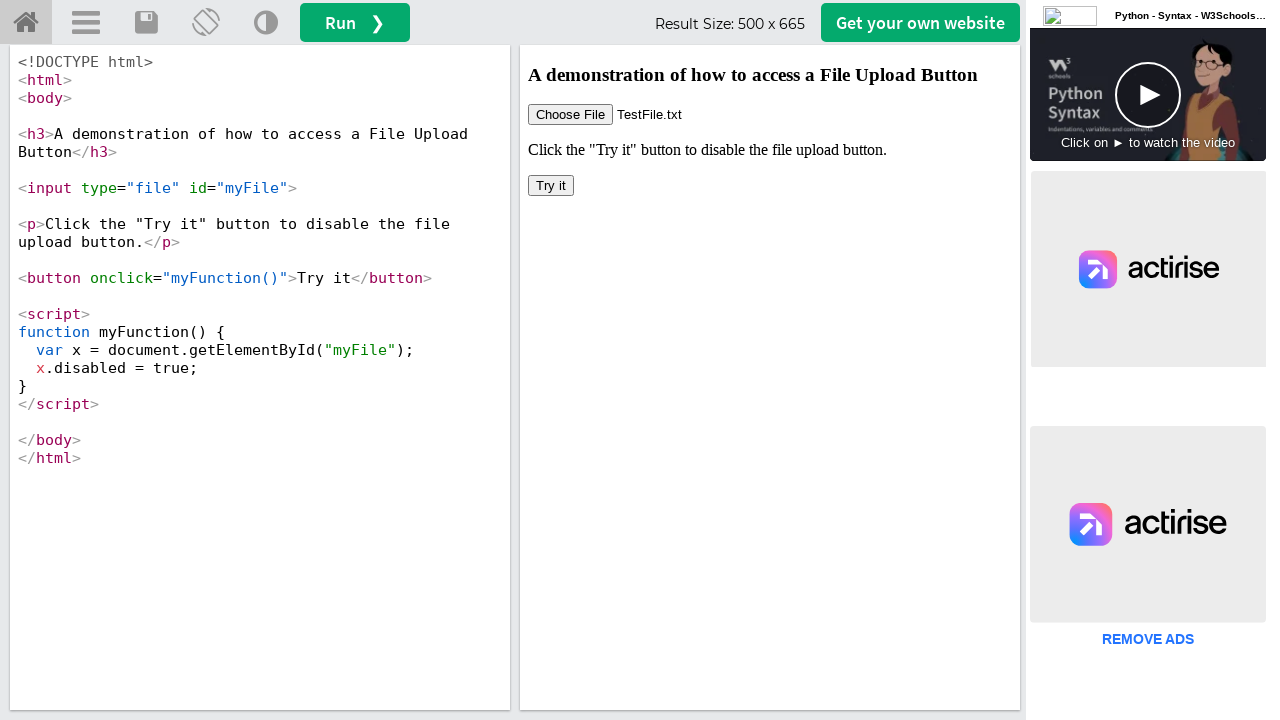